Navigates to codefish.io and retrieves the page title to verify the page loaded correctly

Starting URL: https://codefish.io/

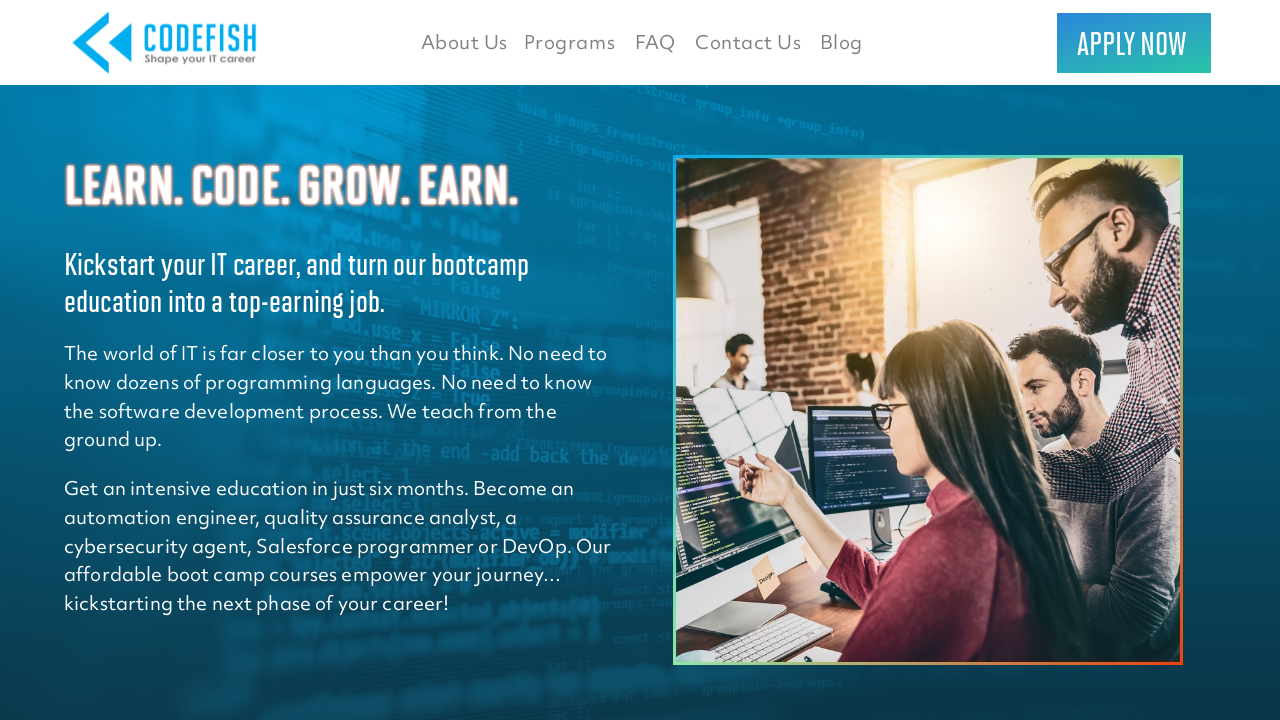

Waited for page to load (domcontentloaded state)
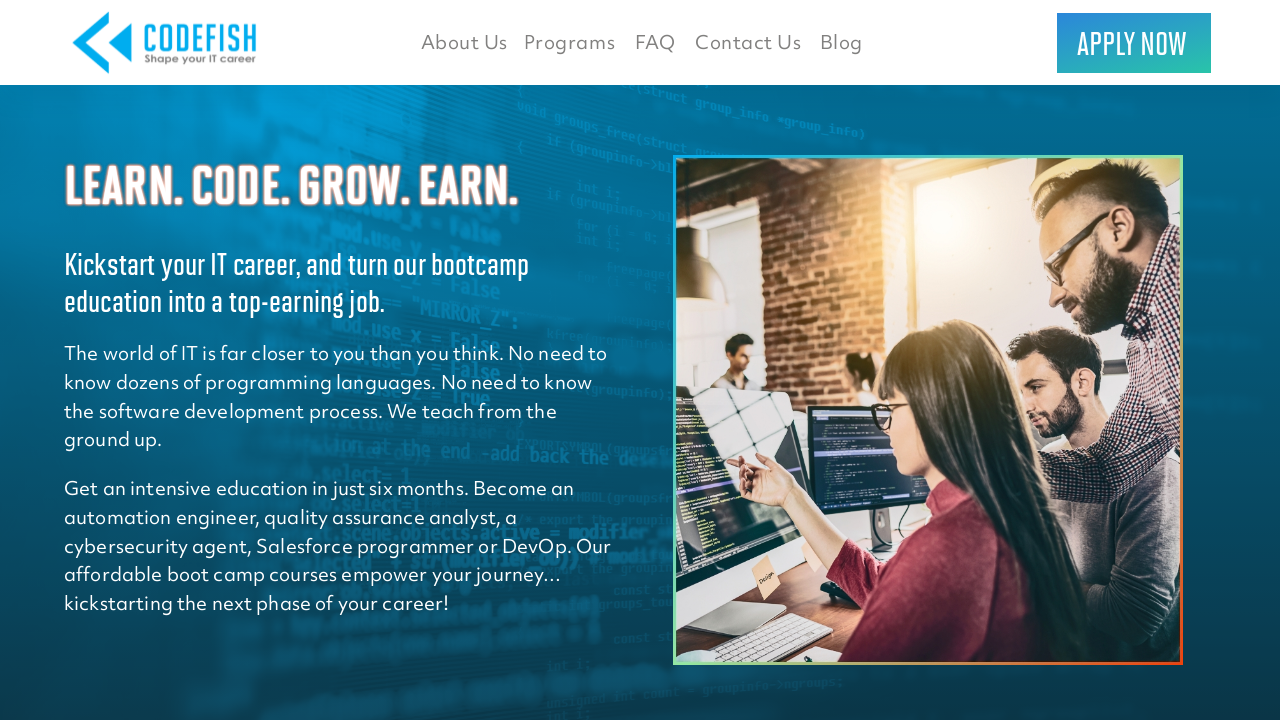

Retrieved page title: CodeFish
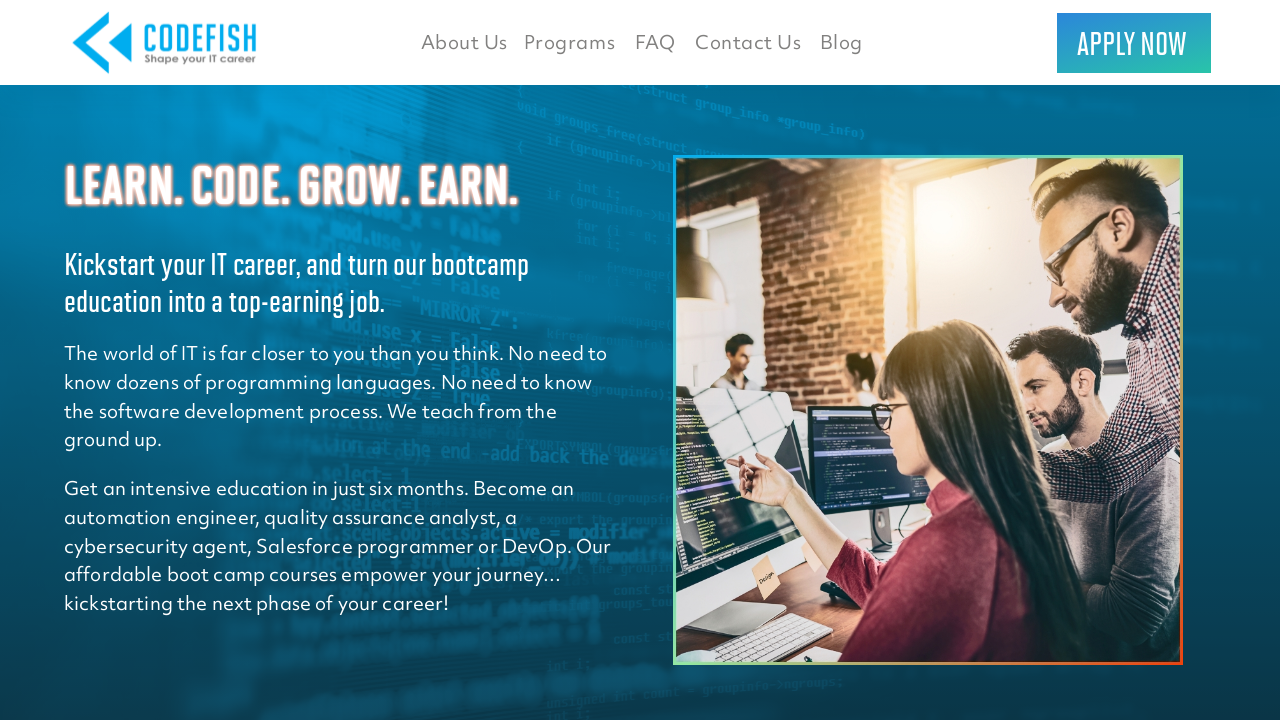

Printed page title to console
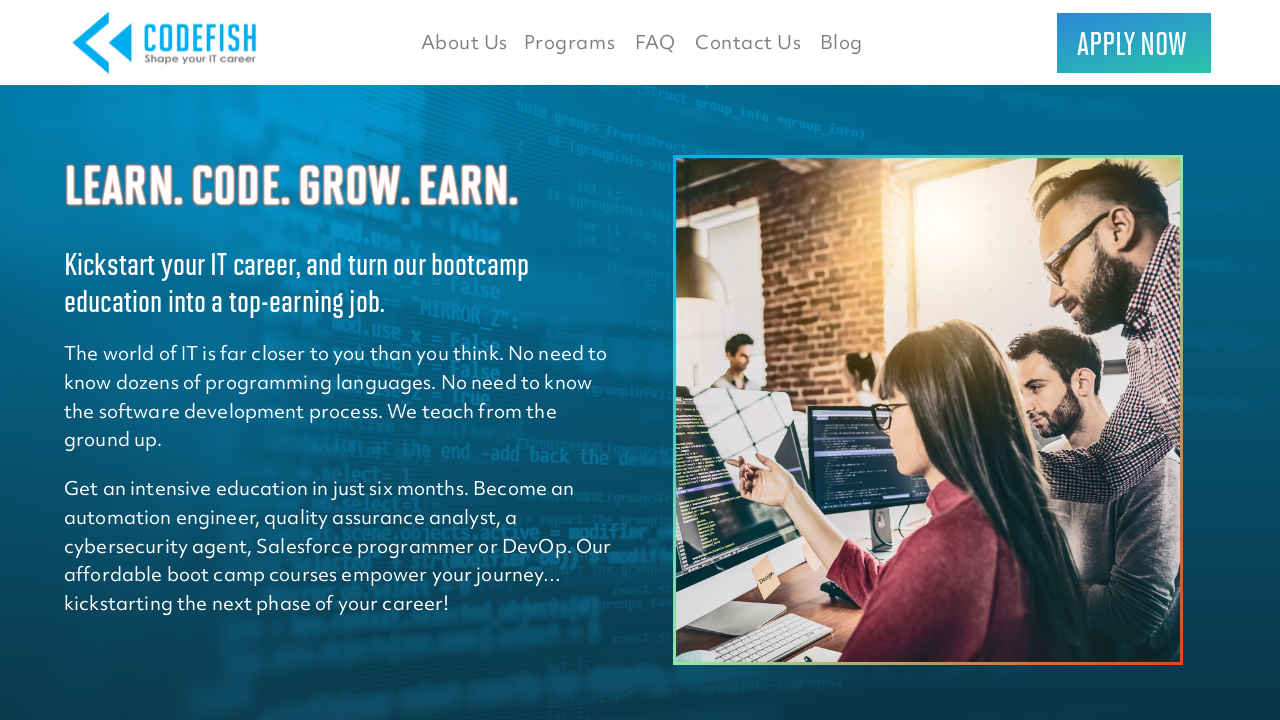

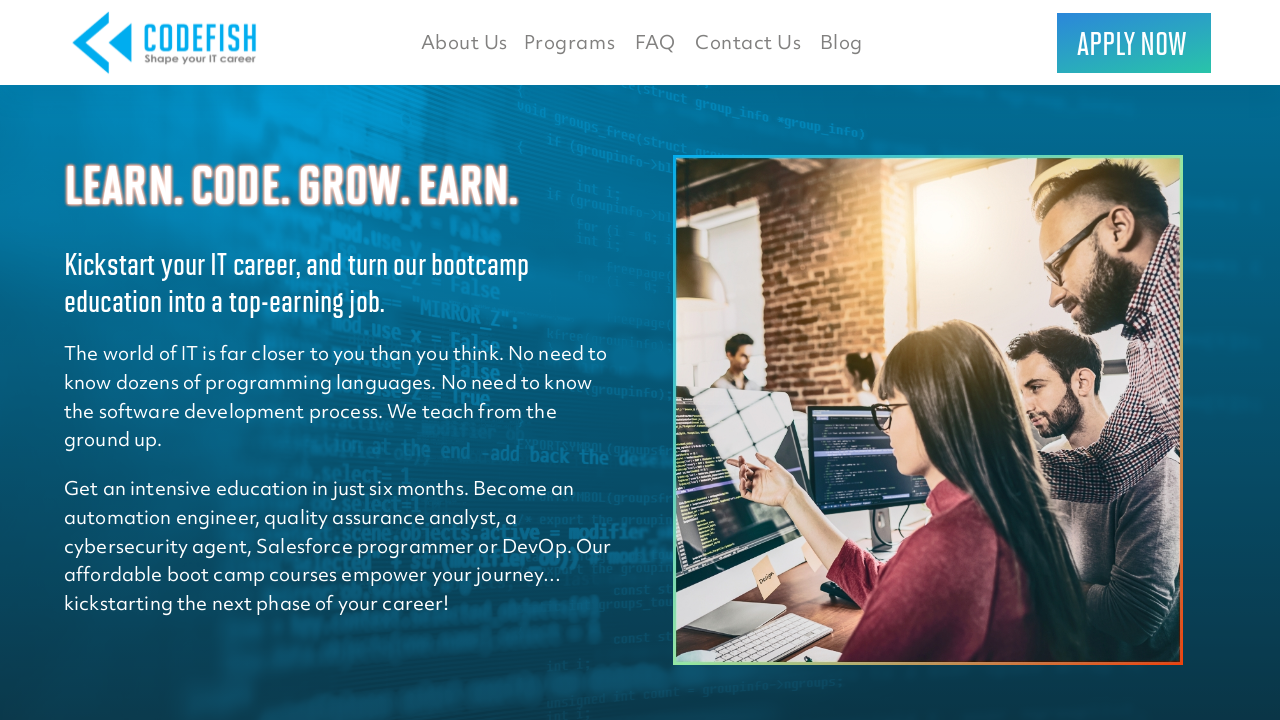